Tests checkbox functionality by ensuring both checkboxes on the page are selected, clicking them if they are not already selected.

Starting URL: https://the-internet.herokuapp.com/checkboxes

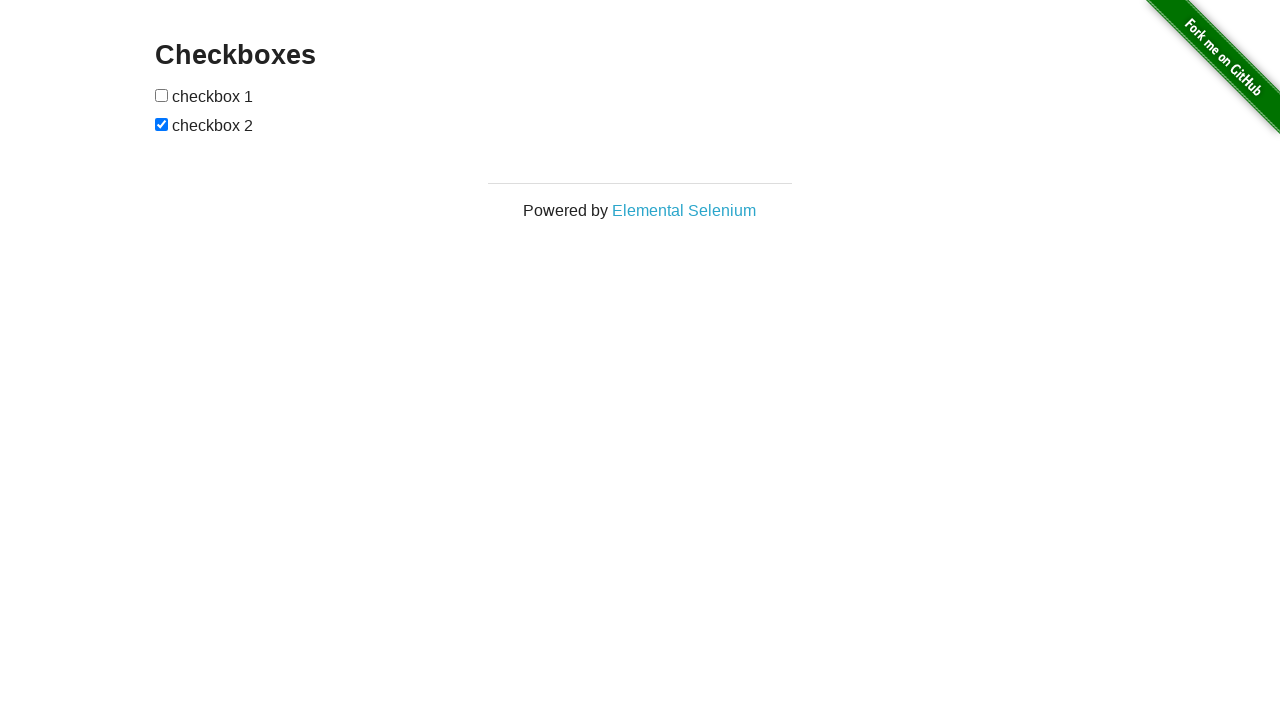

Waited for first checkbox to be visible
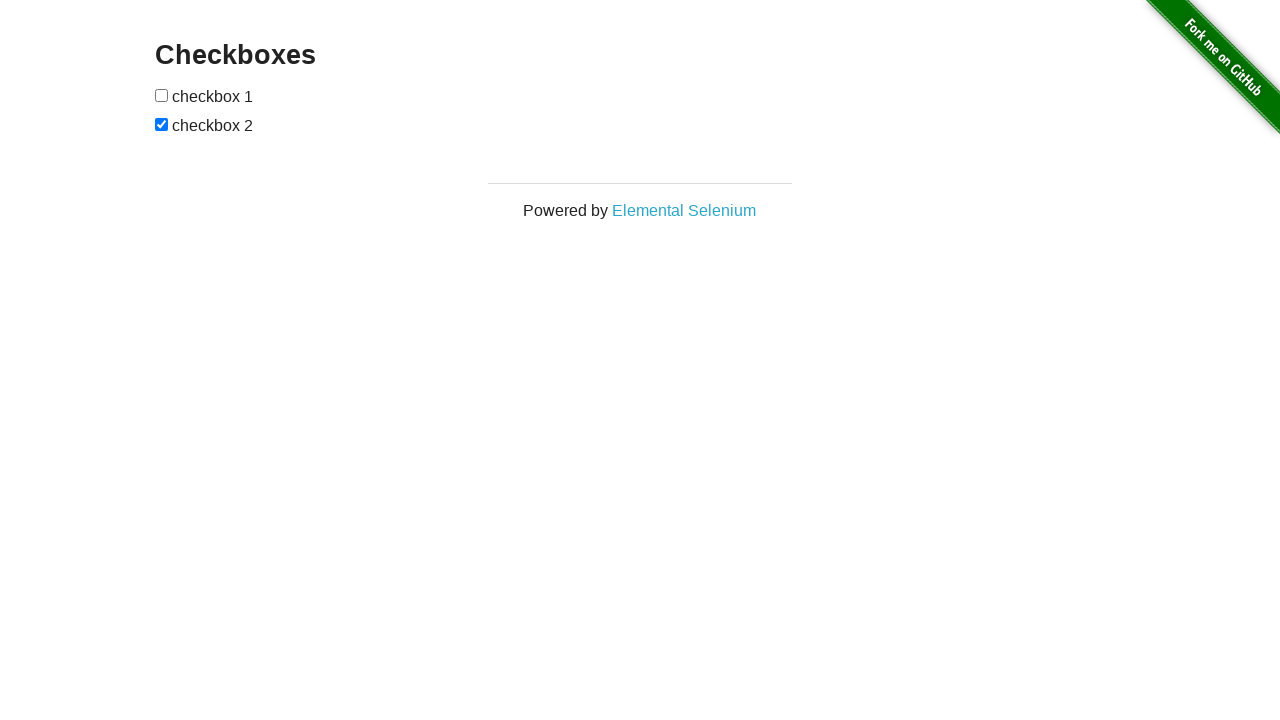

Located second checkbox
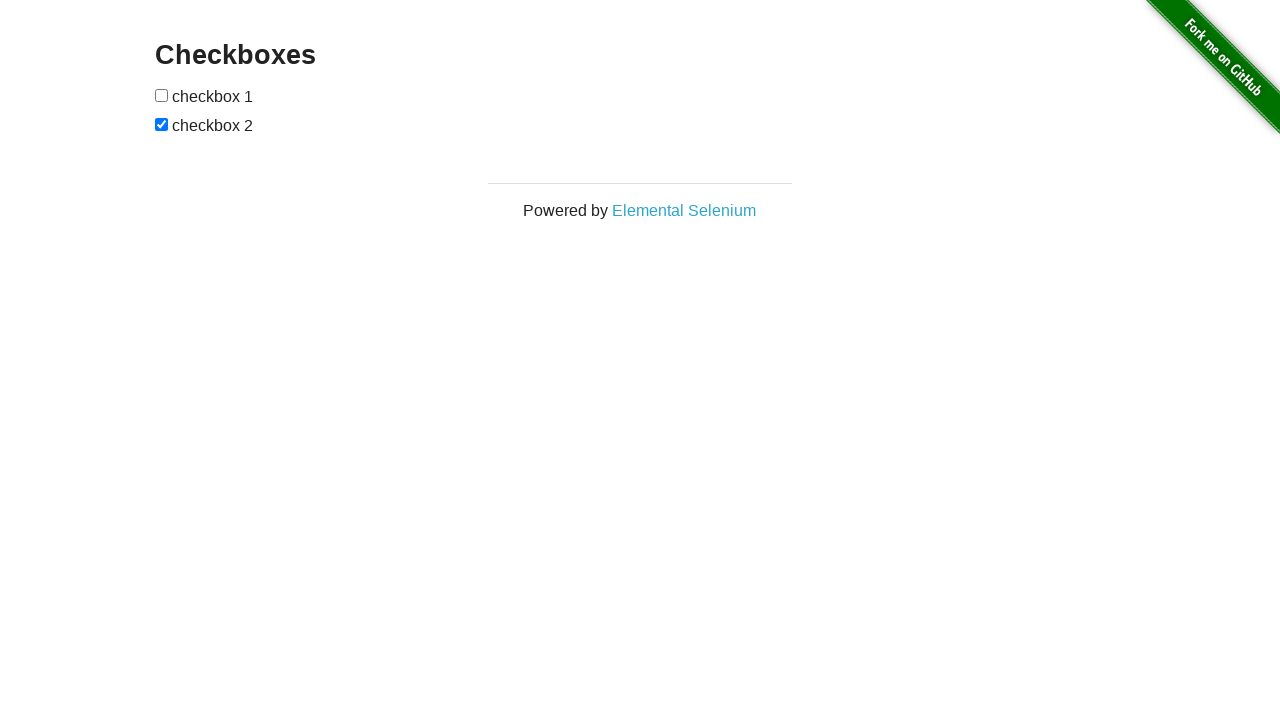

First checkbox was not selected, clicked it
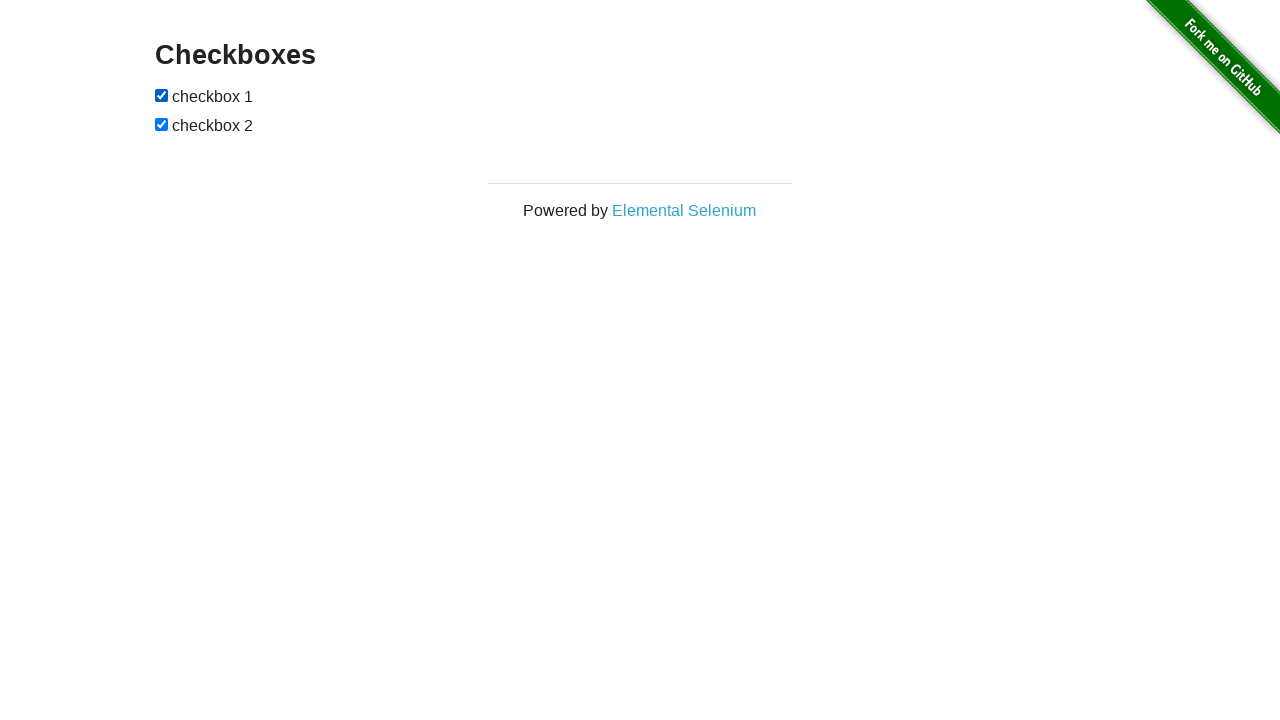

Second checkbox was already selected
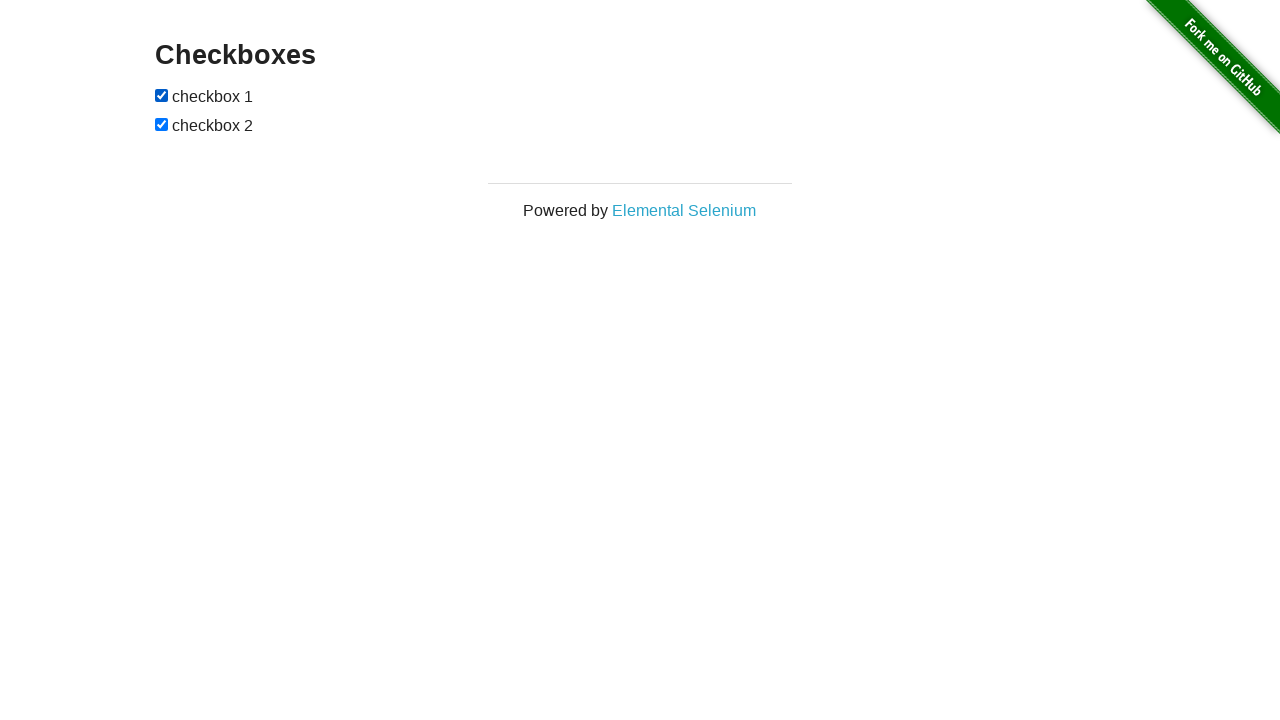

Verified first checkbox is selected
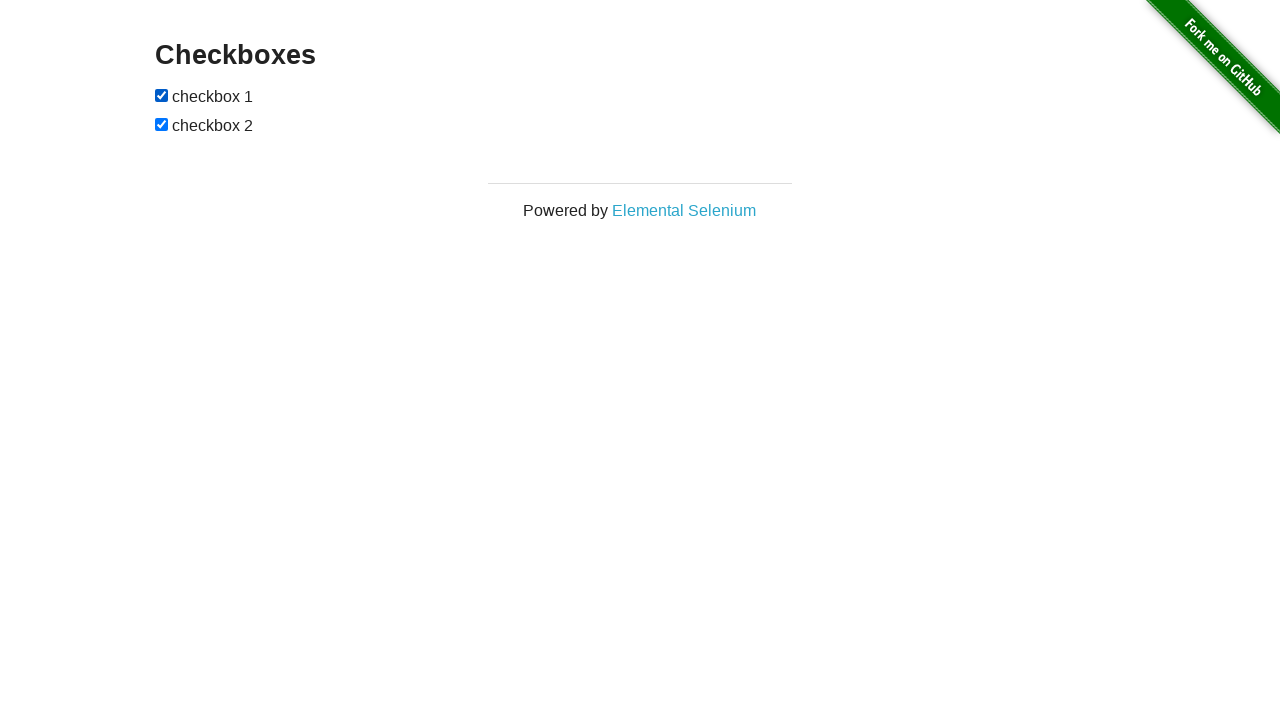

Verified second checkbox is selected
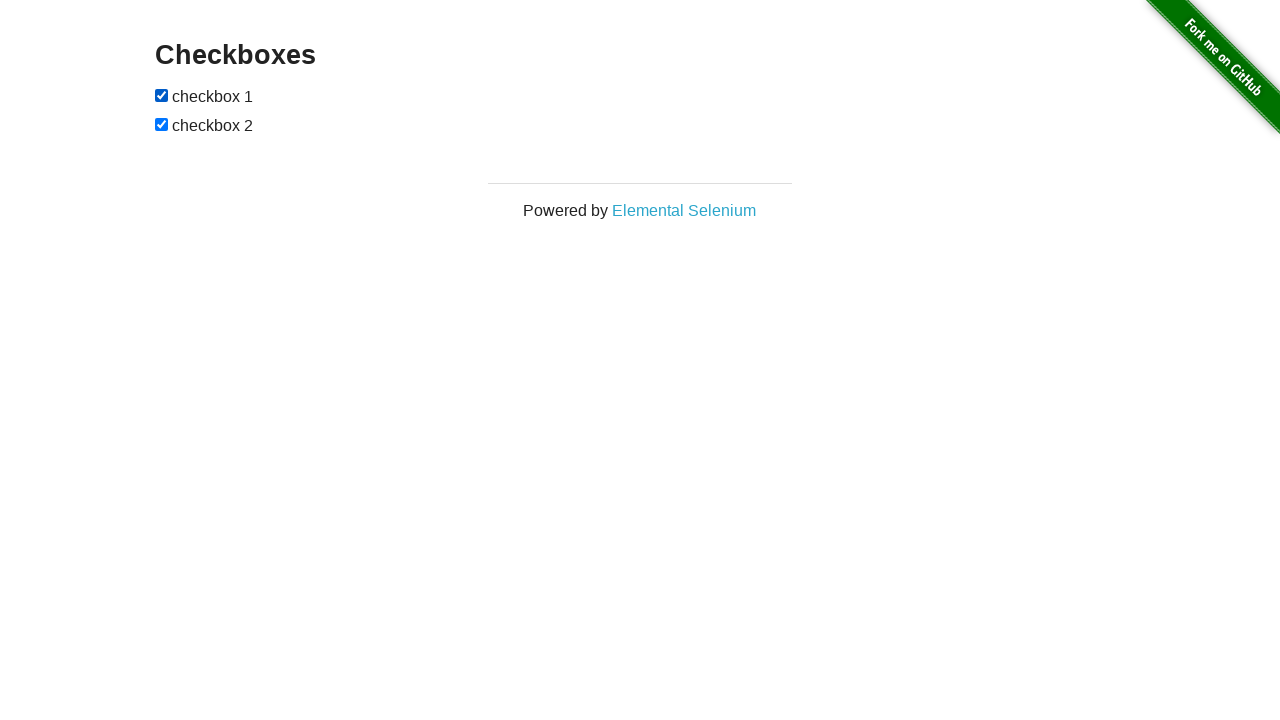

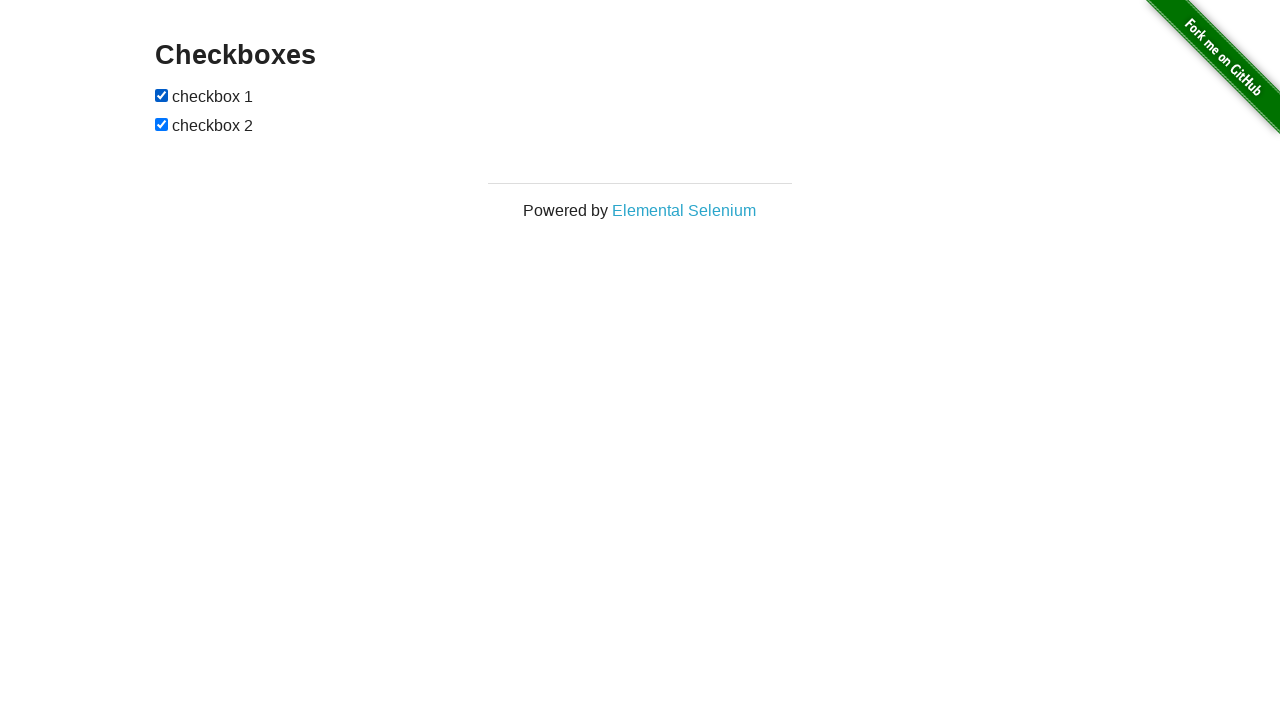